Tests that new todo items are appended to the bottom of the list by creating 3 items

Starting URL: https://demo.playwright.dev/todomvc

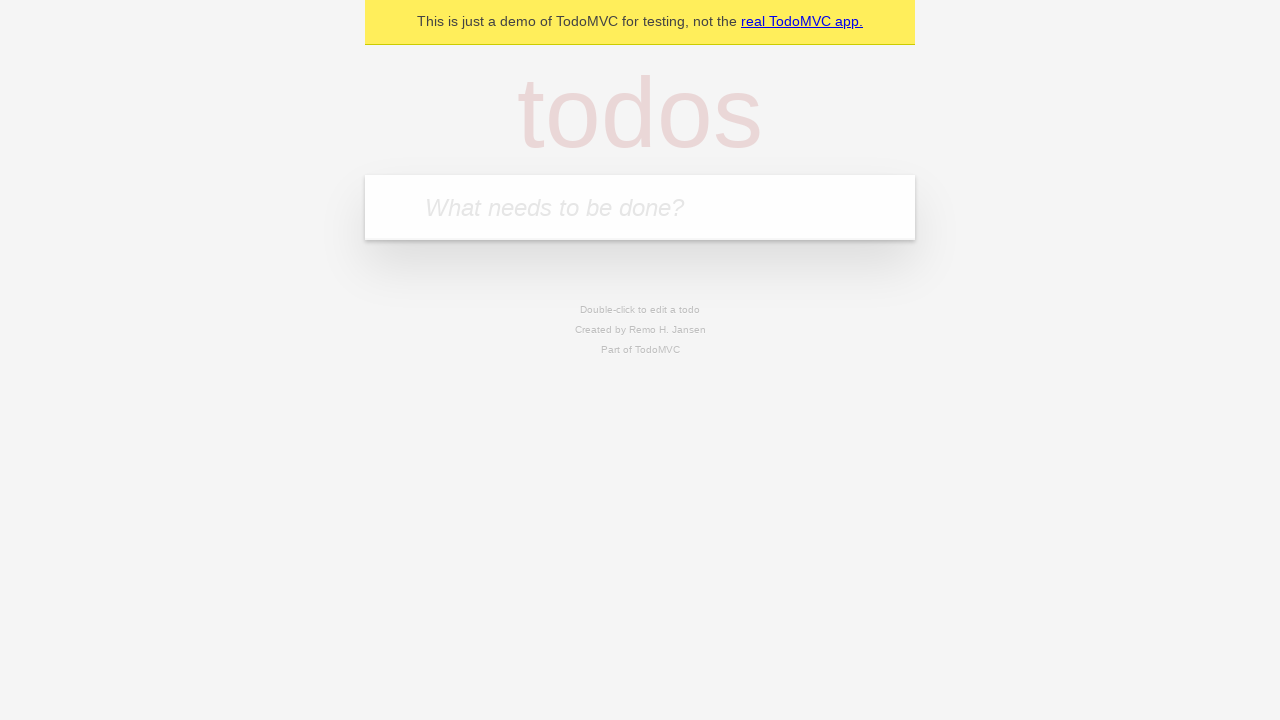

Filled todo input with 'buy some cheese' on internal:attr=[placeholder="What needs to be done?"i]
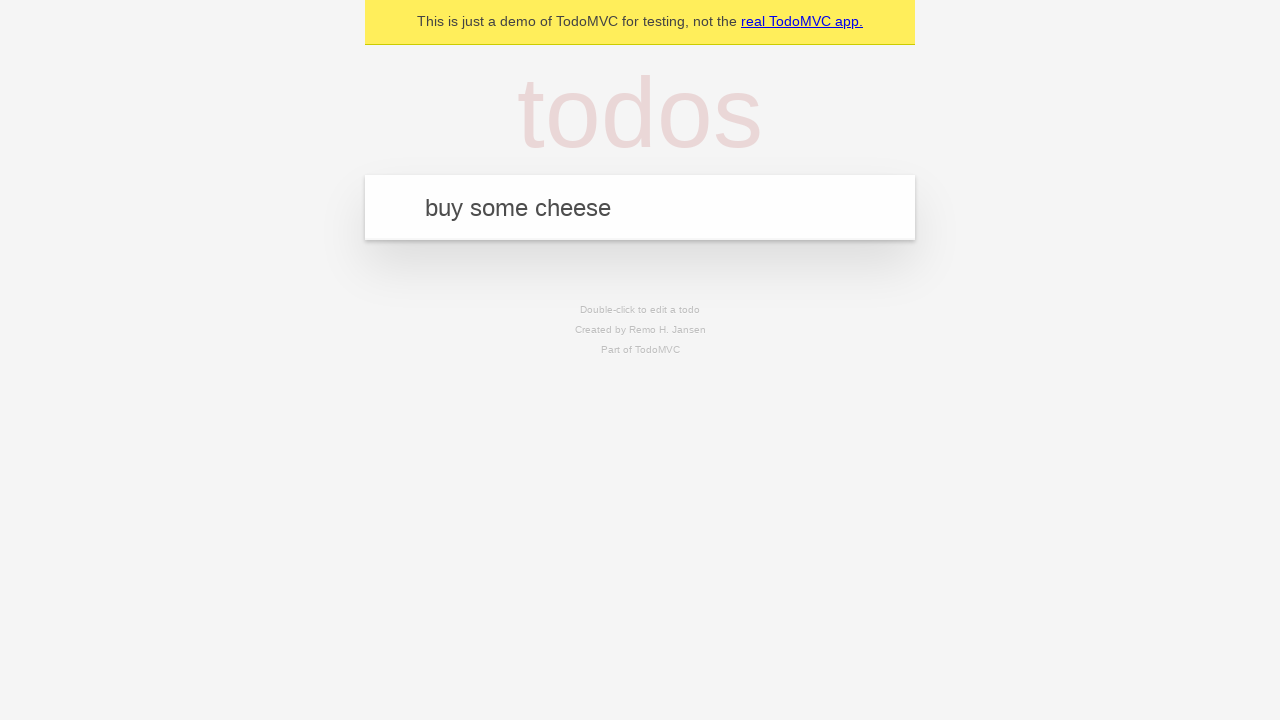

Pressed Enter to create first todo item on internal:attr=[placeholder="What needs to be done?"i]
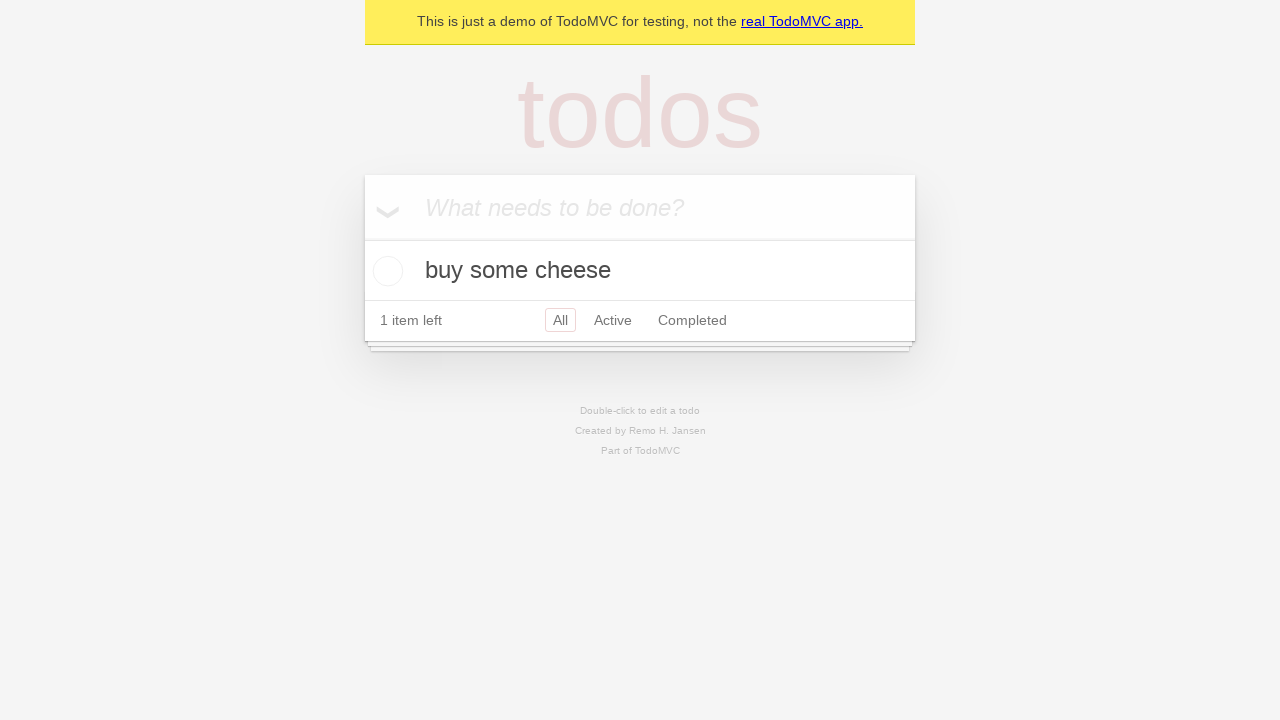

Filled todo input with 'feed the cat' on internal:attr=[placeholder="What needs to be done?"i]
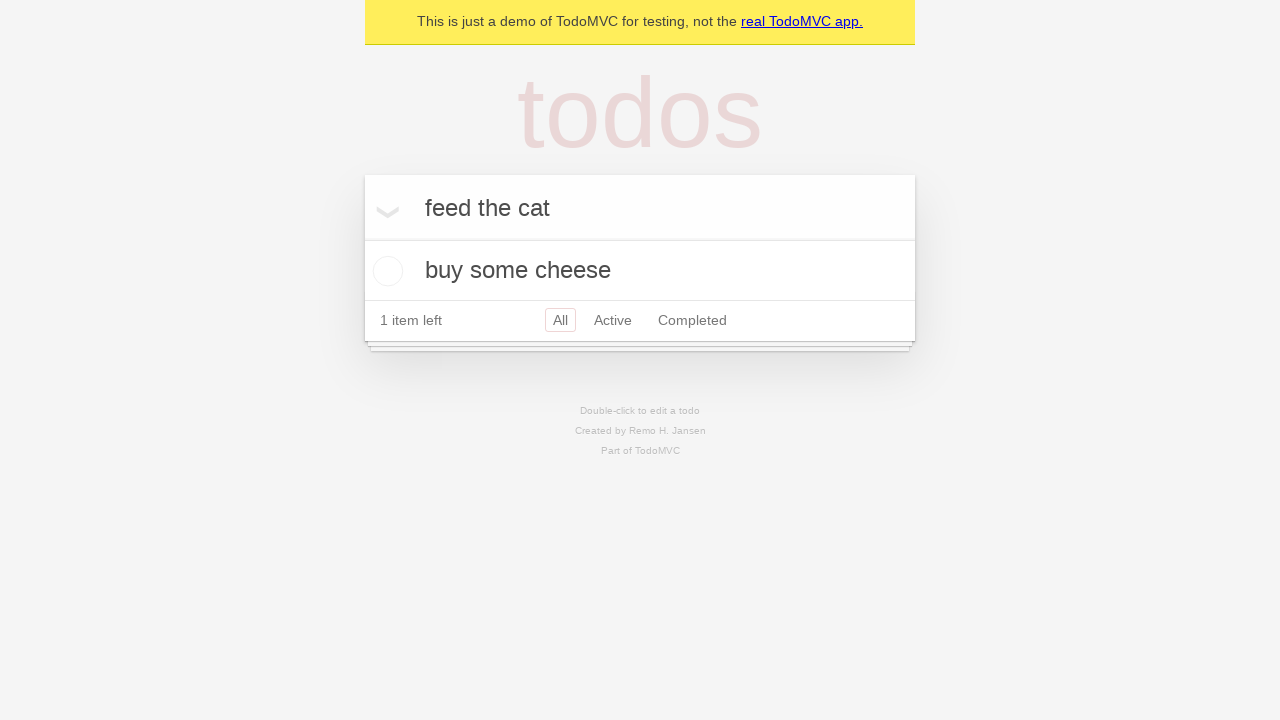

Pressed Enter to create second todo item on internal:attr=[placeholder="What needs to be done?"i]
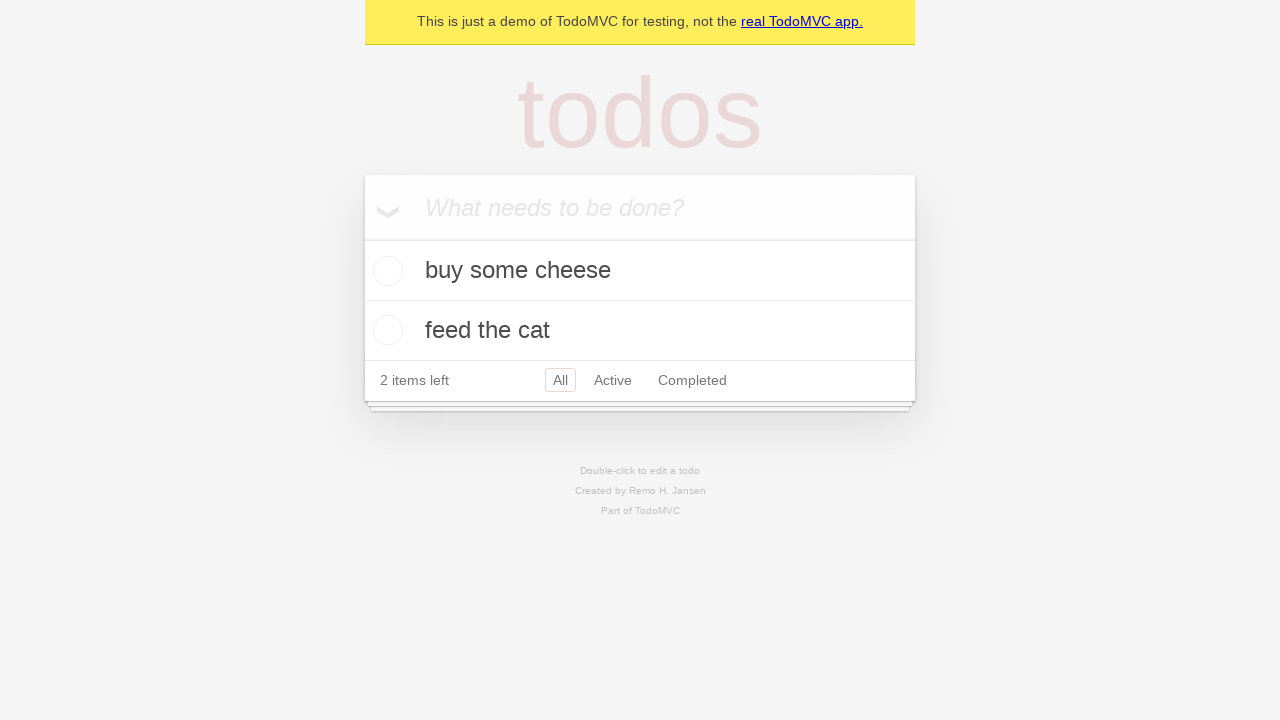

Filled todo input with 'book a doctors appointment' on internal:attr=[placeholder="What needs to be done?"i]
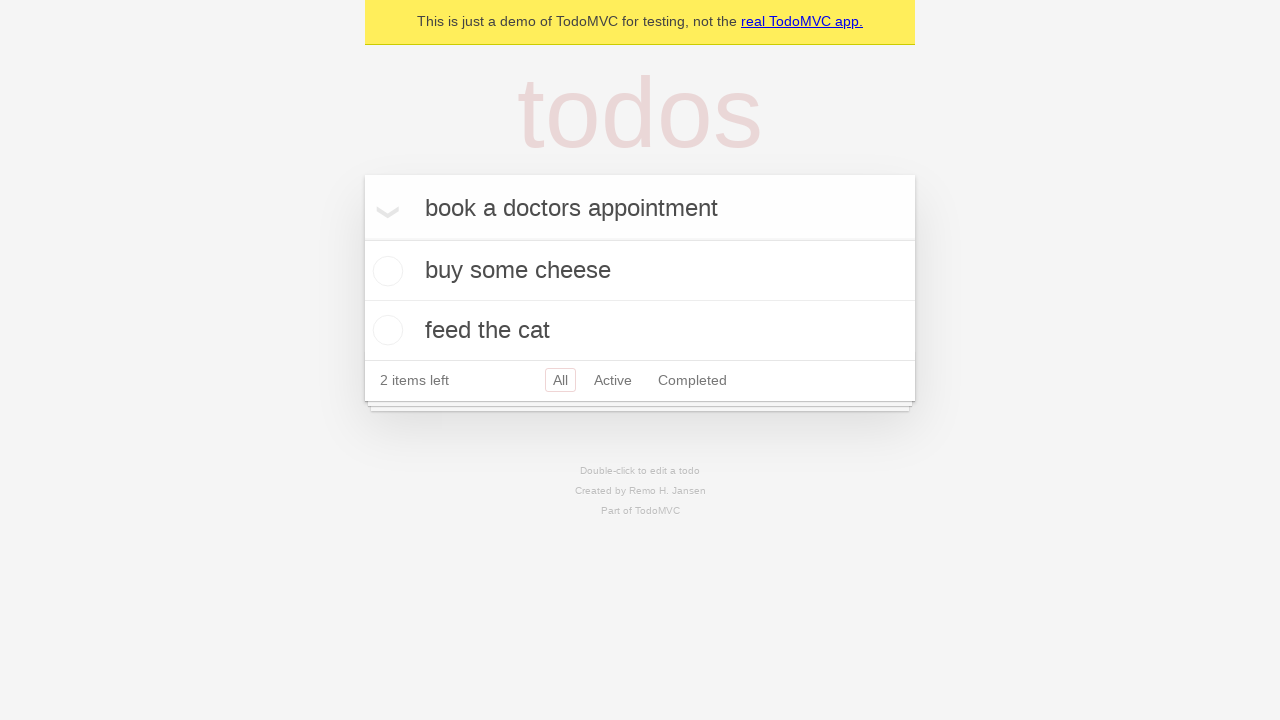

Pressed Enter to create third todo item on internal:attr=[placeholder="What needs to be done?"i]
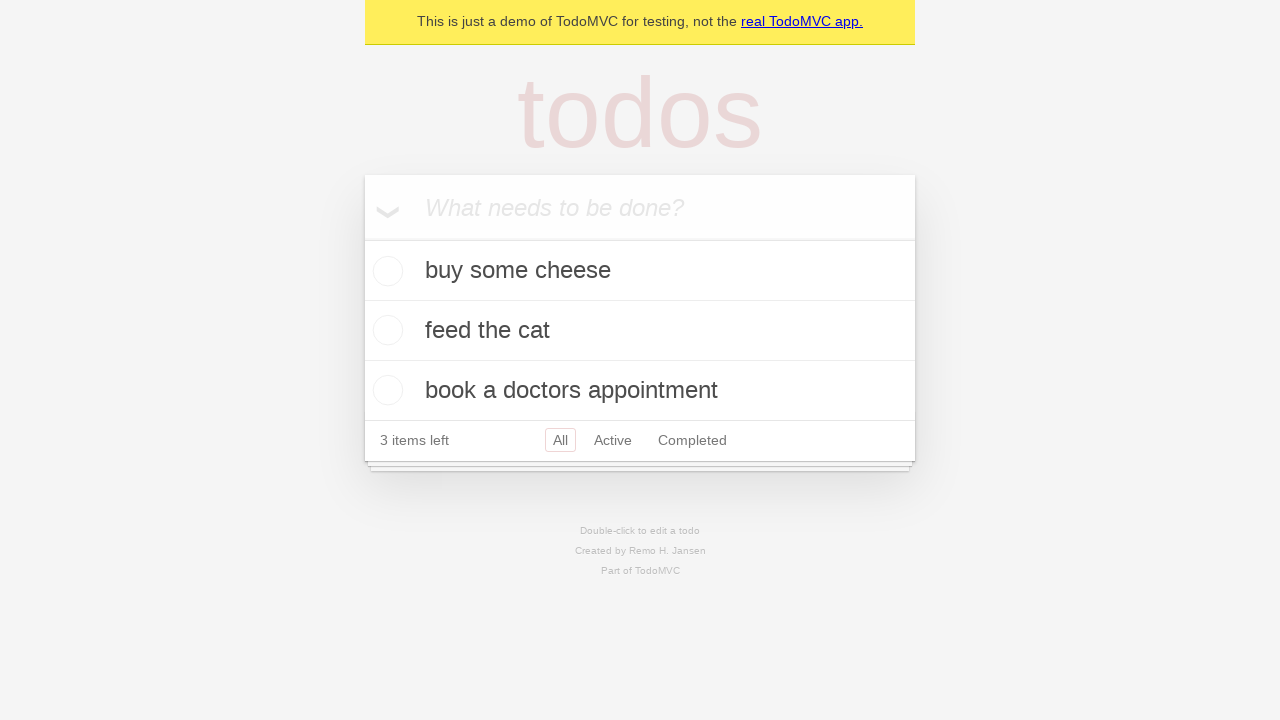

Verified all 3 todo items are displayed on the page
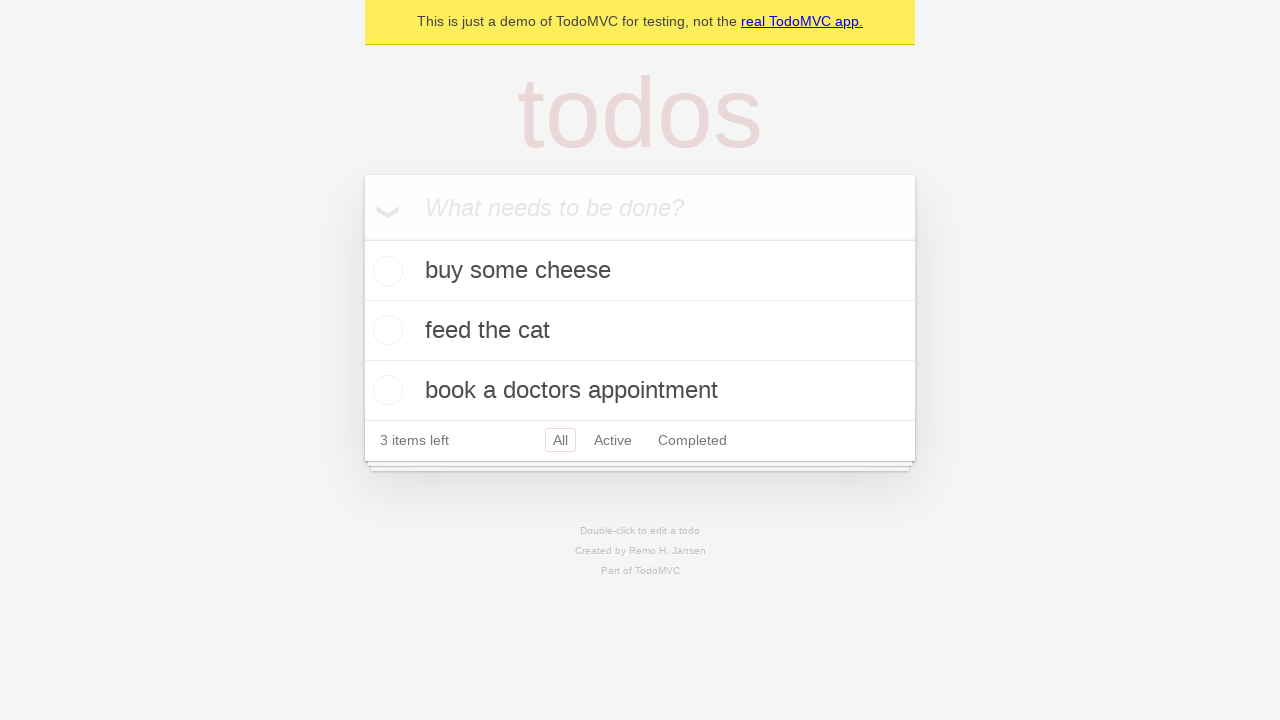

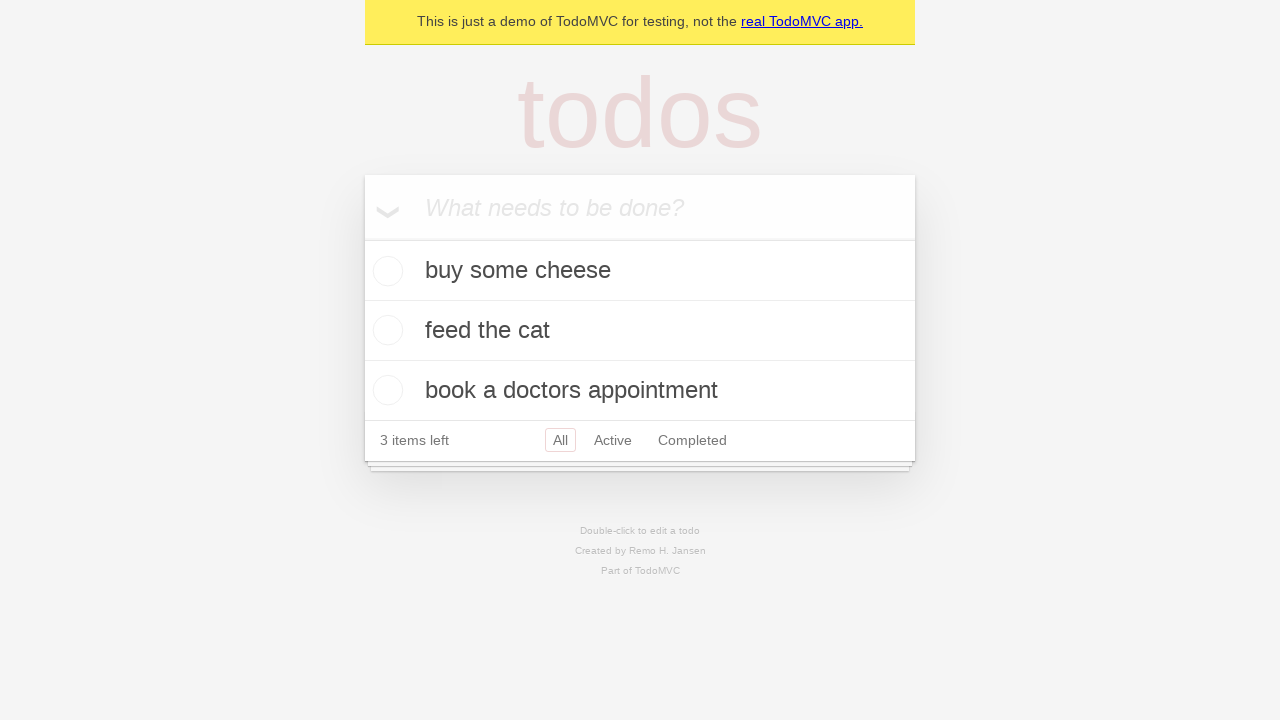